Navigates to a test automation practice blog and clicks on the Blog link

Starting URL: https://testautomationpractice.blogspot.com/

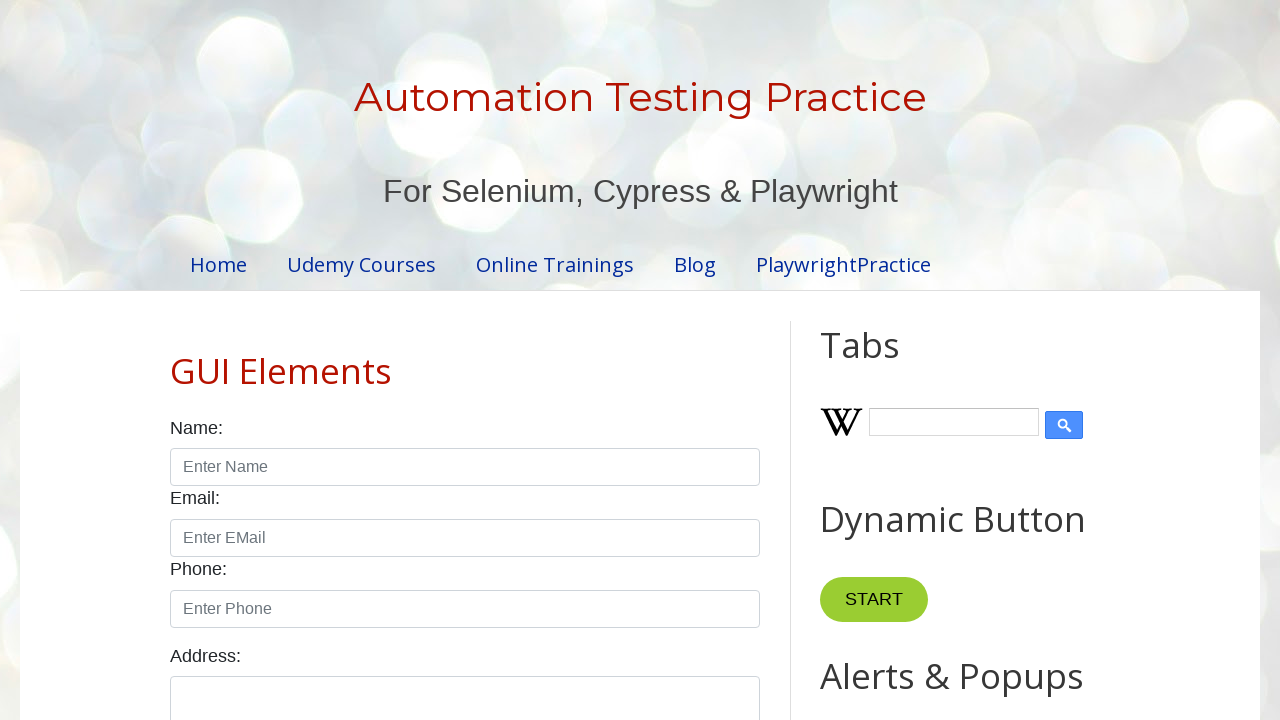

Clicked on the Blog link at (695, 264) on a:has-text('Blog')
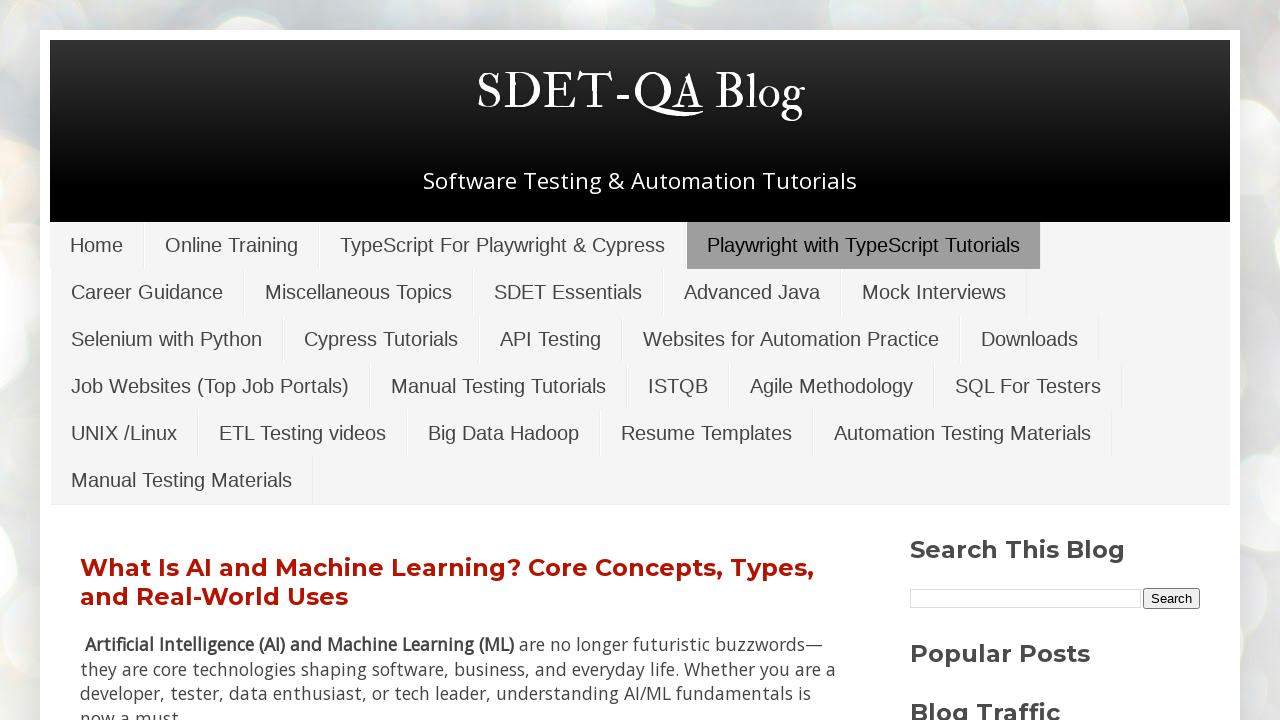

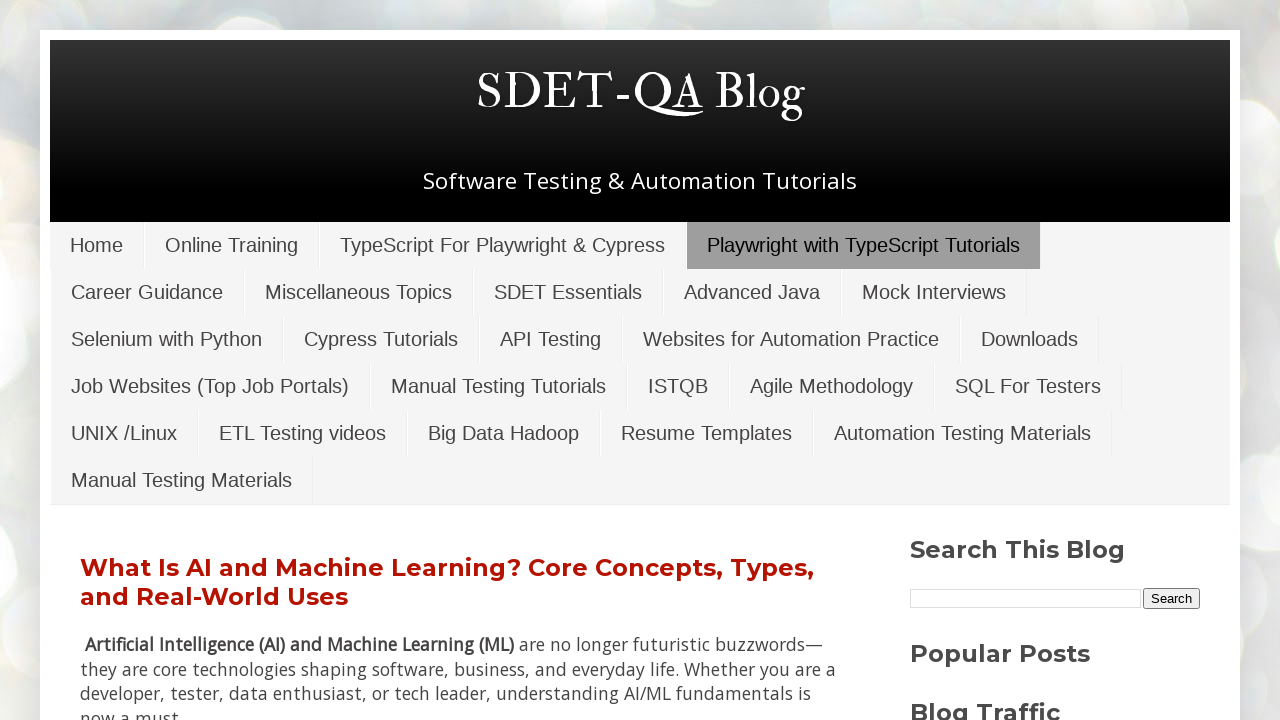